Tests image display functionality by clicking a button and verifying that an image appears on the page

Starting URL: https://www.httpwatch.com/httpgallery/authentication/#showExample10

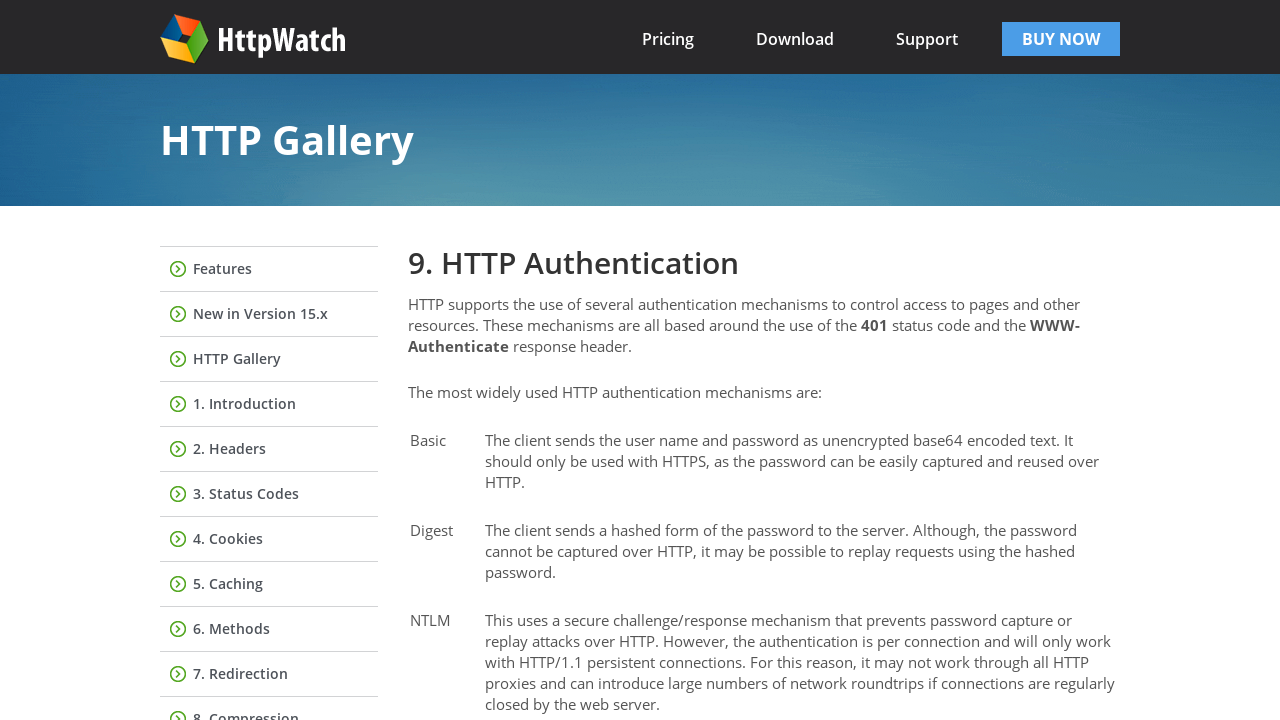

Clicked the Display Image button at (497, 361) on input#displayImage
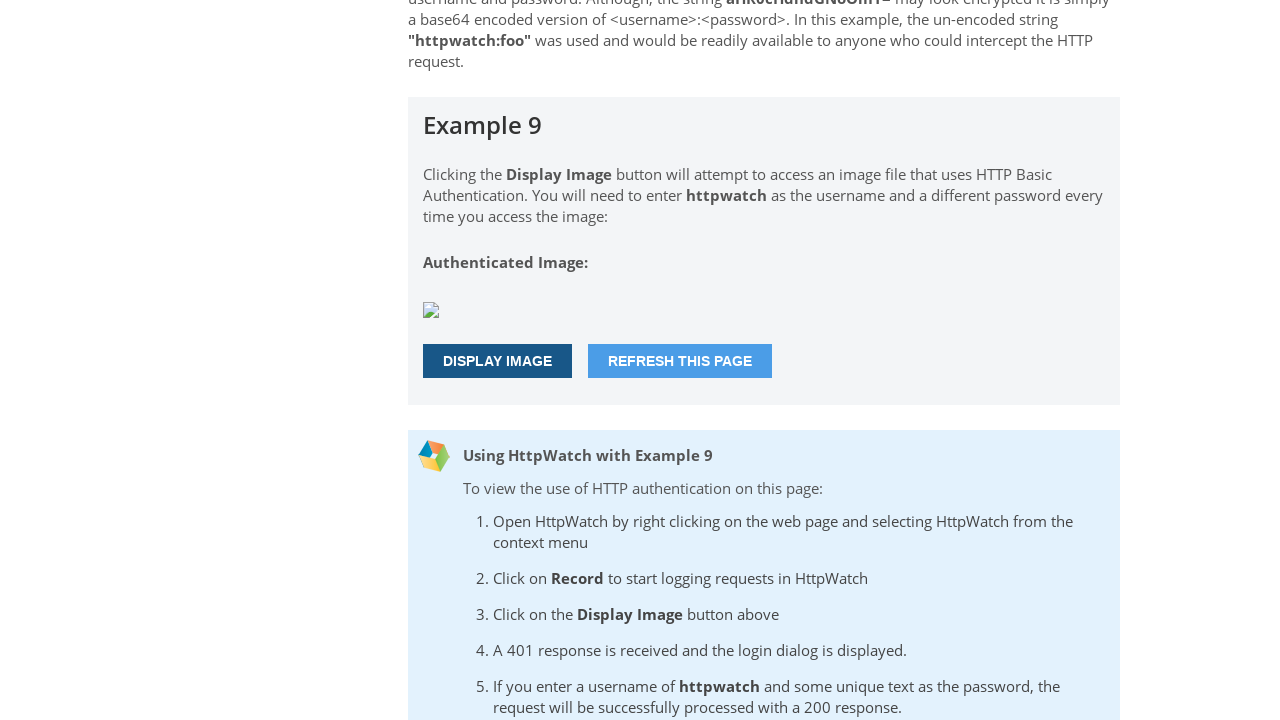

Image element became visible on the page
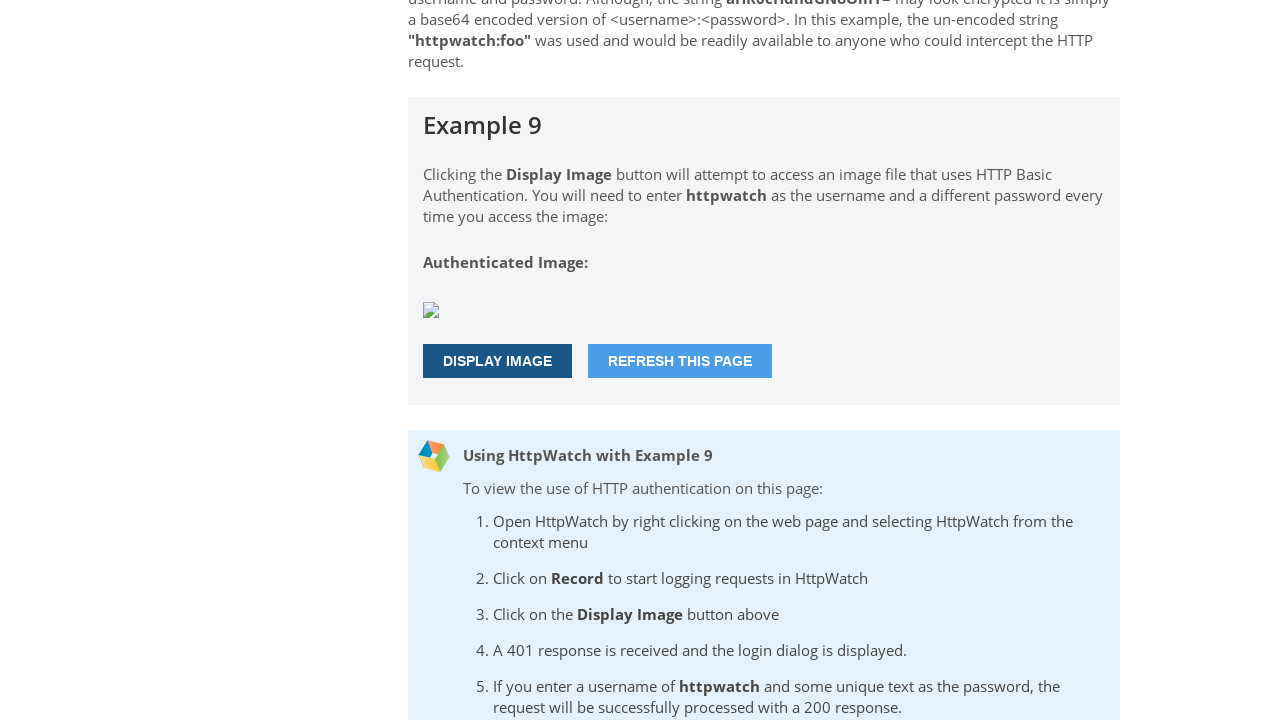

Scrolled to the image element to ensure it's in view
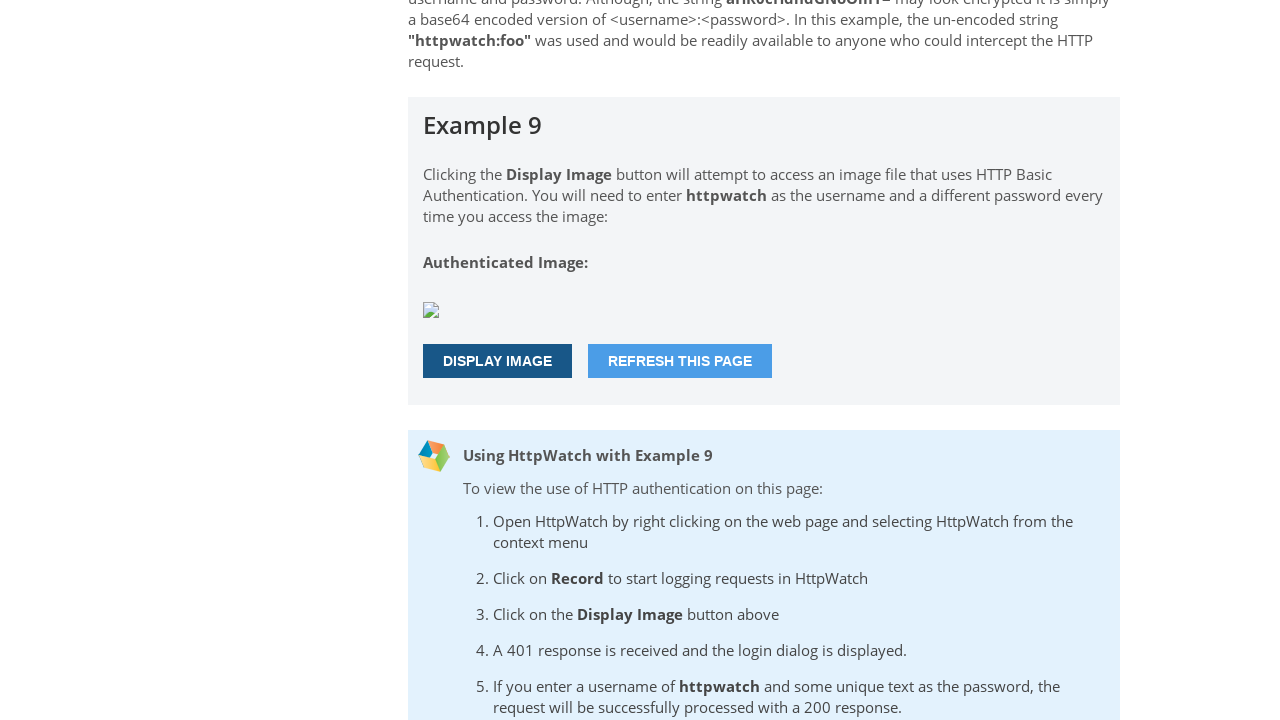

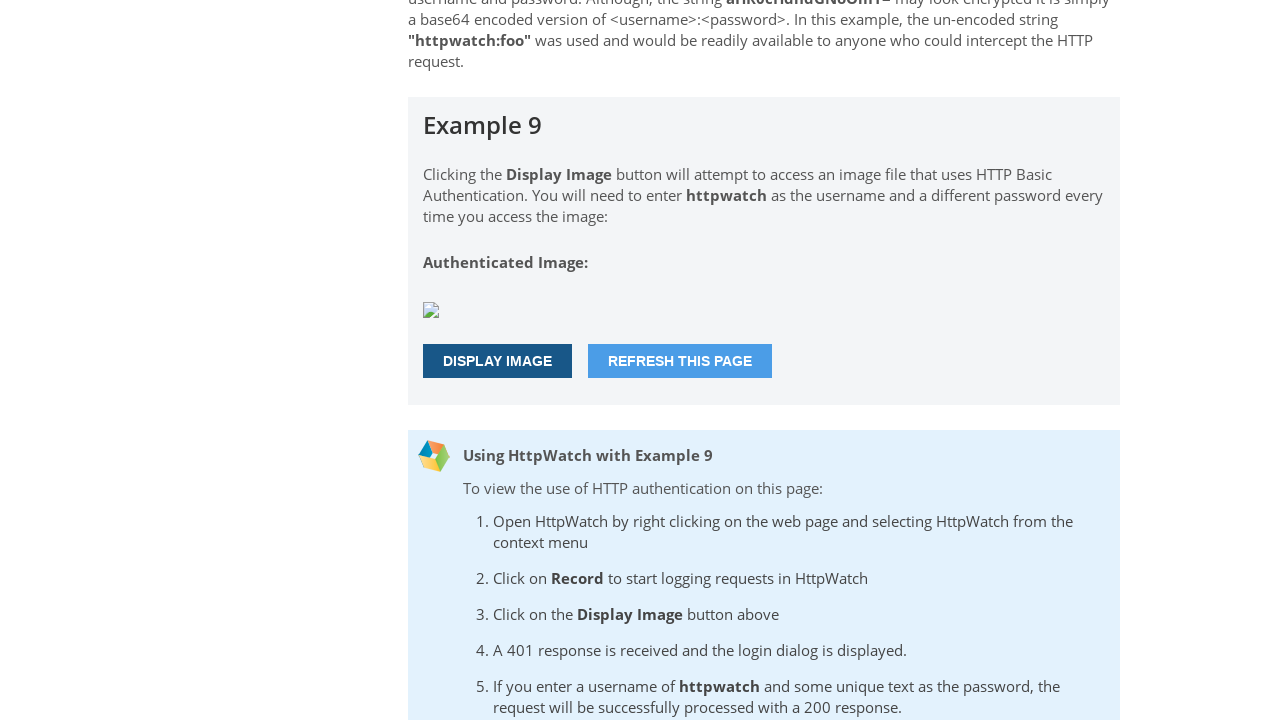